Tests that the dropdown page has exactly 3 options available in the dropdown element

Starting URL: https://the-internet.herokuapp.com/

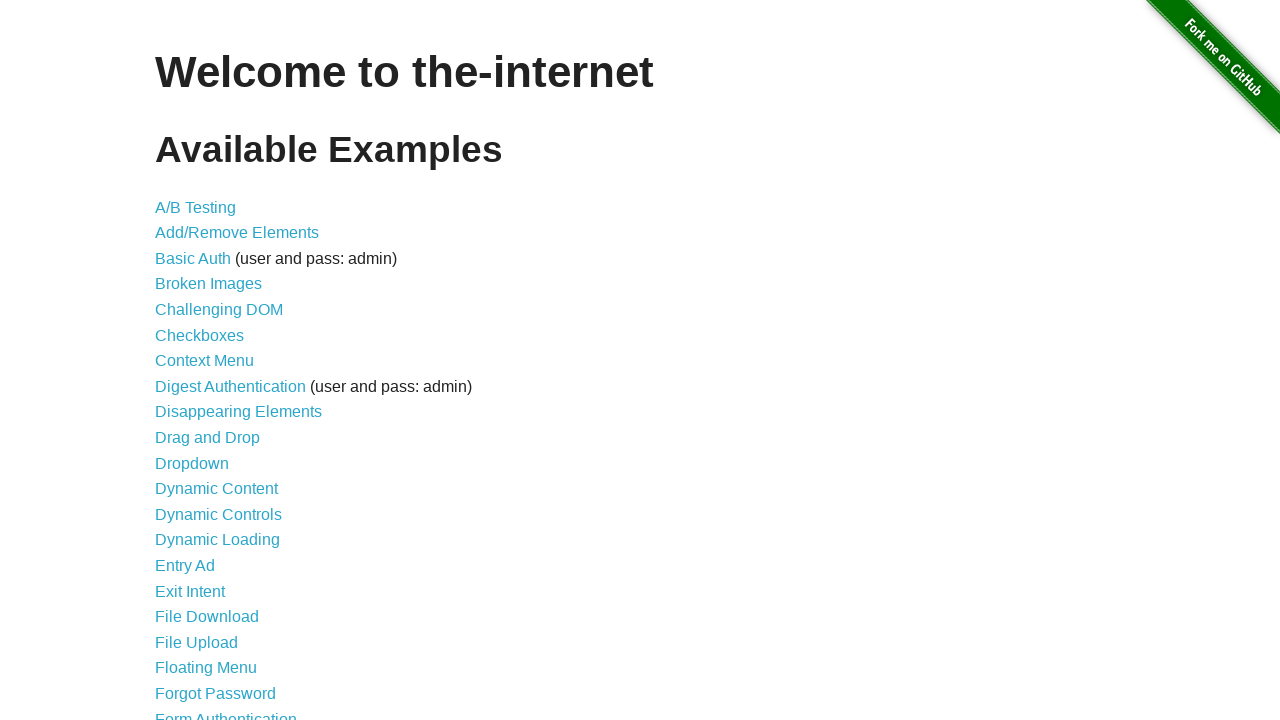

Clicked on the Dropdown link to navigate to dropdown page at (192, 463) on text=Dropdown
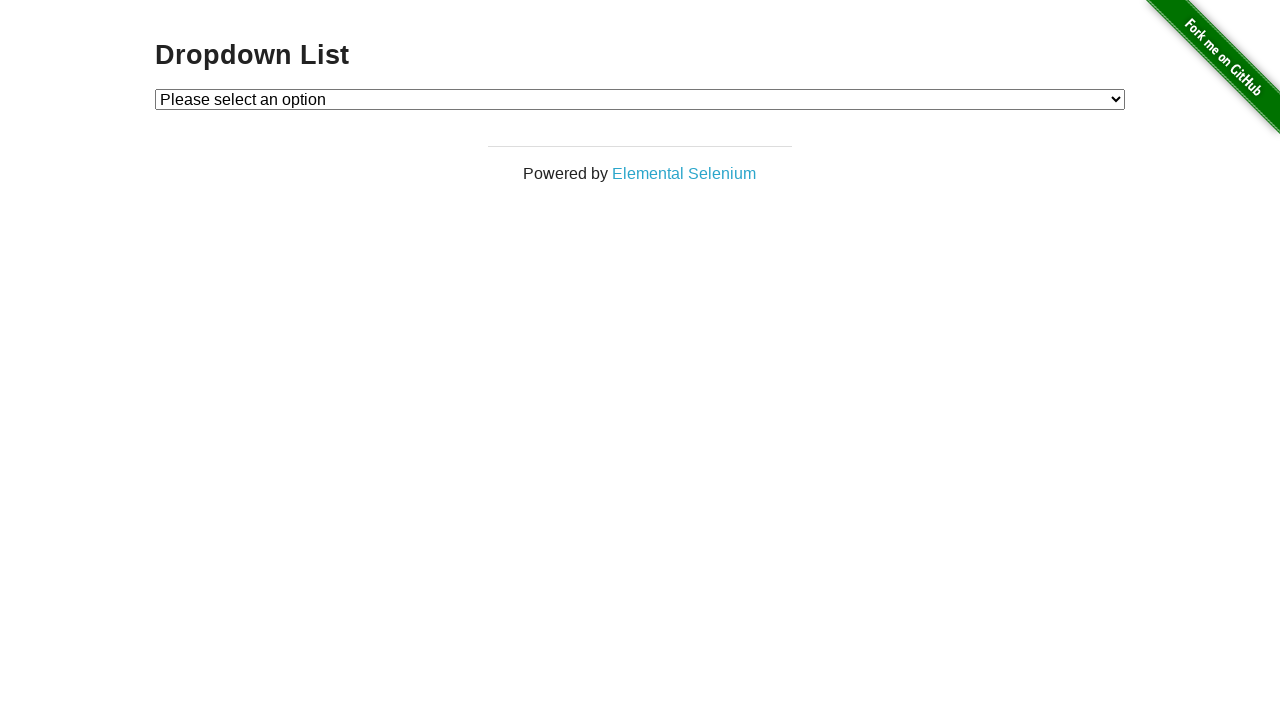

Located all dropdown options
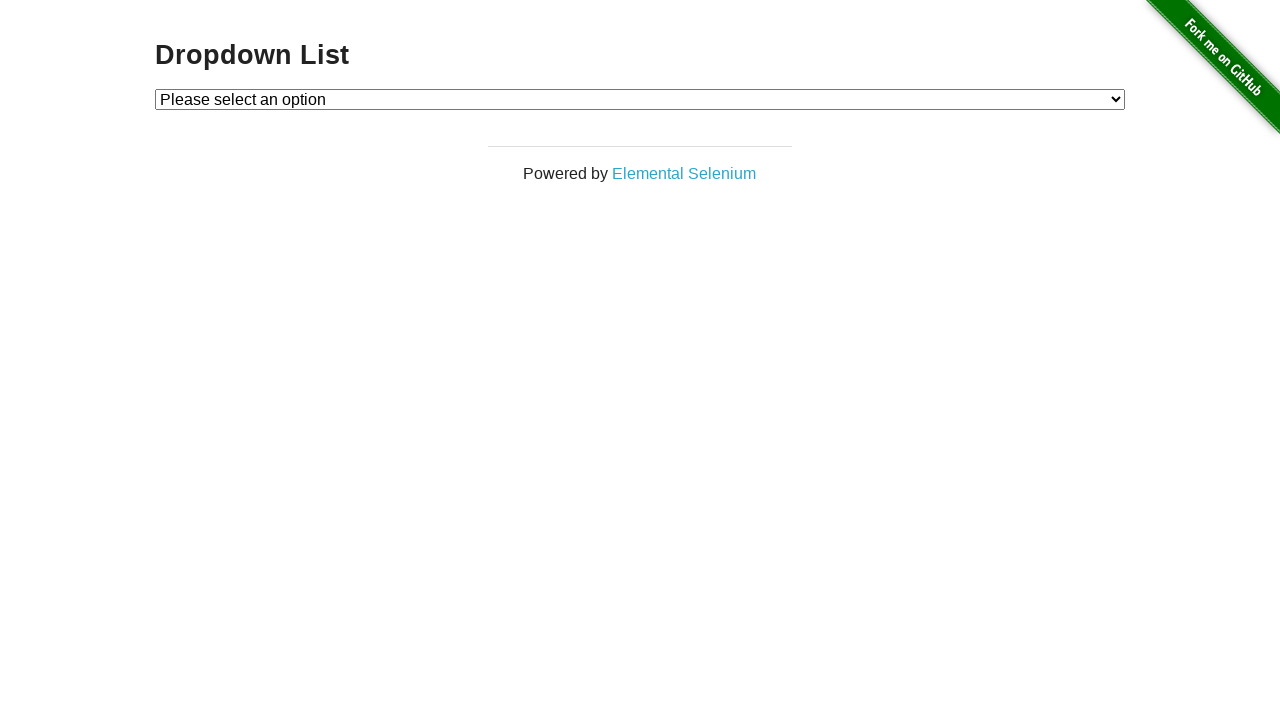

Verified that dropdown has exactly 3 options
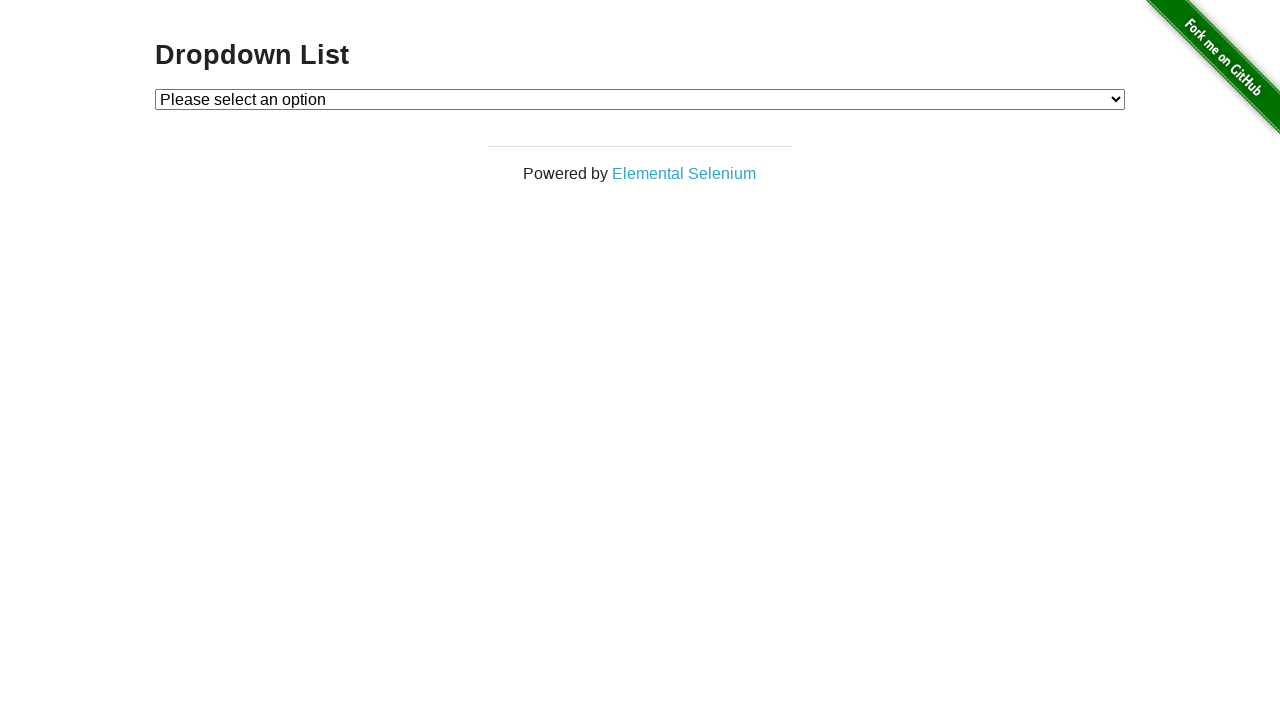

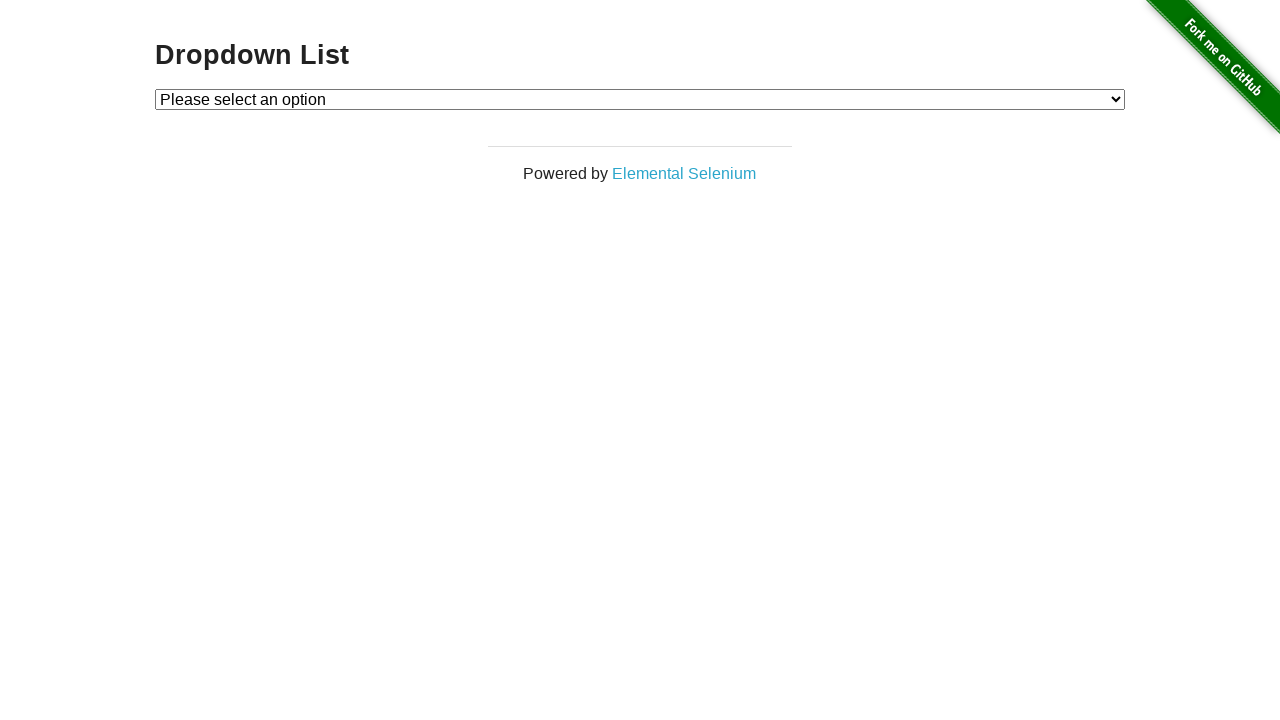